Inserts a date in the date field

Starting URL: https://test-a-pet.vercel.app/

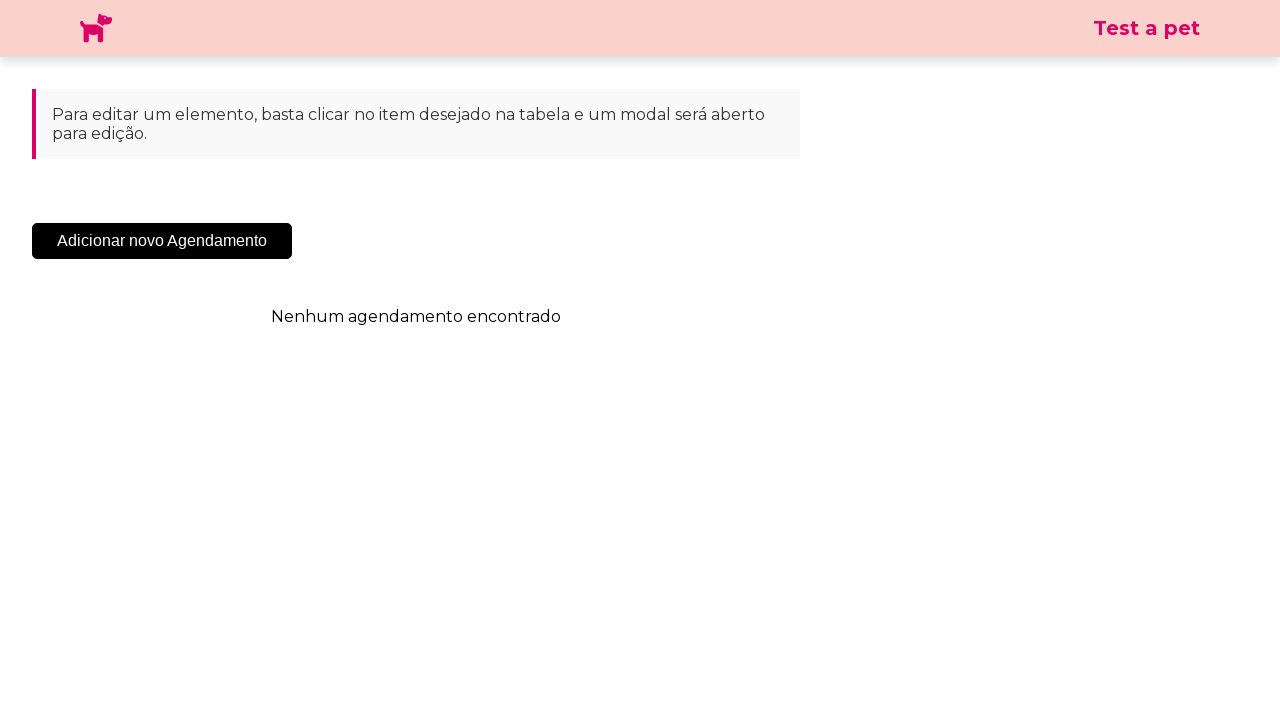

Clicked the 'Adicionar Novo Agendamento' button at (162, 241) on .sc-cHqXqK.kZzwzX
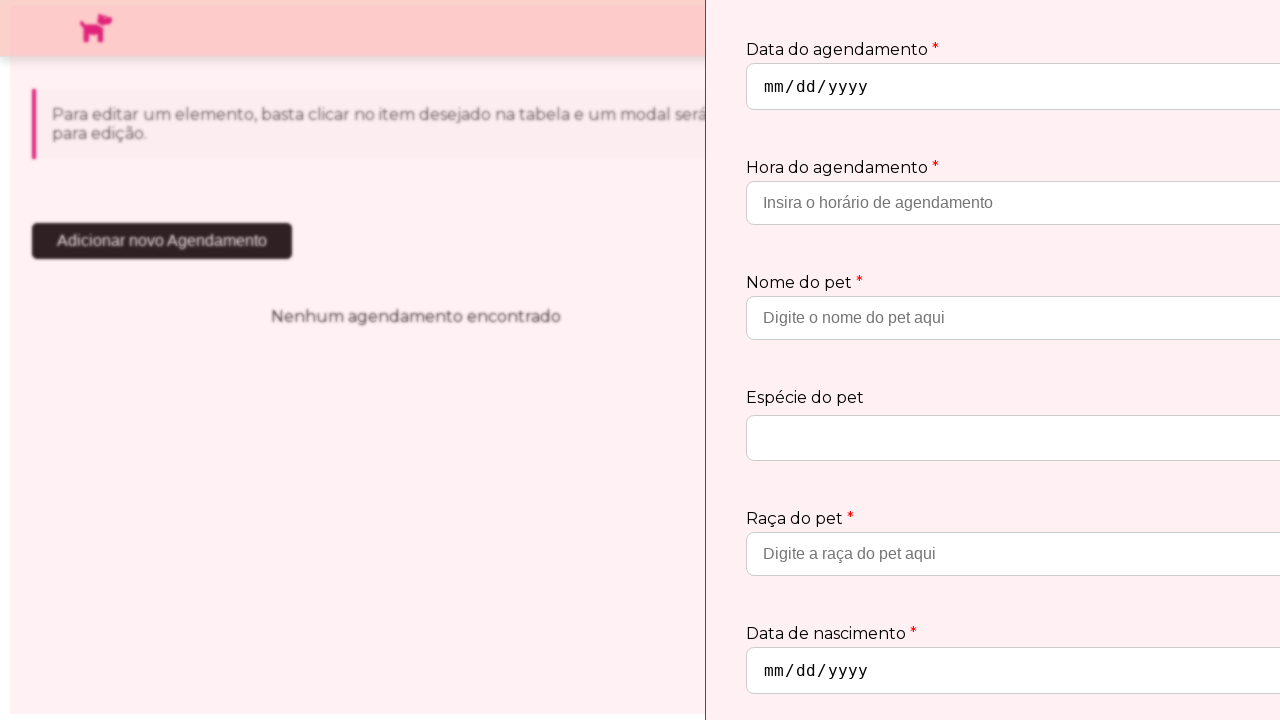

Date input field is now visible
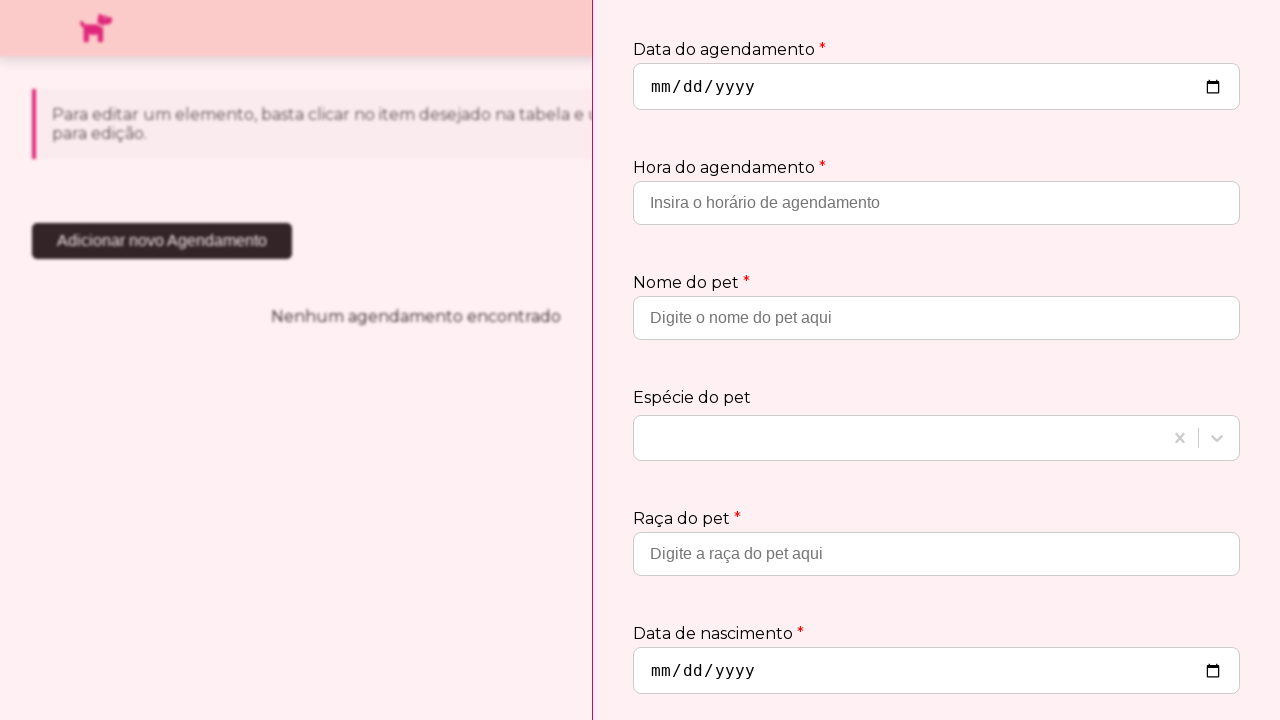

Filled the date field with '2030-10-10' on input[type='date']
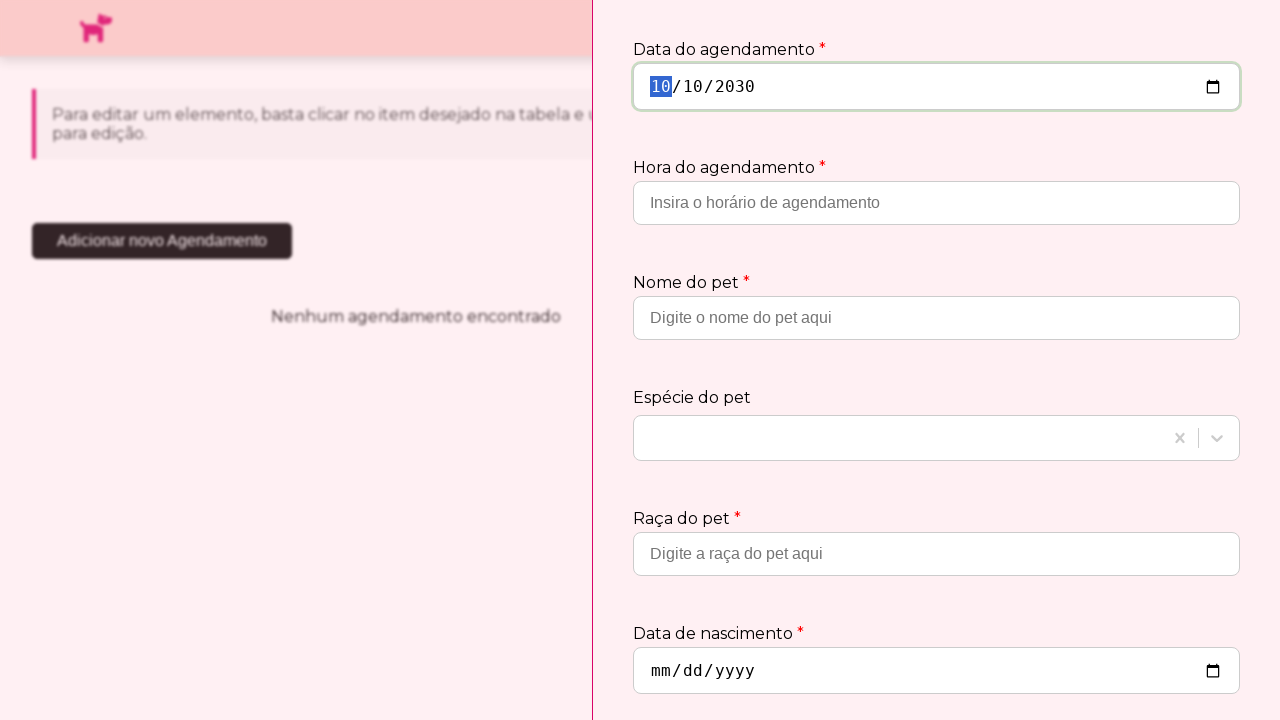

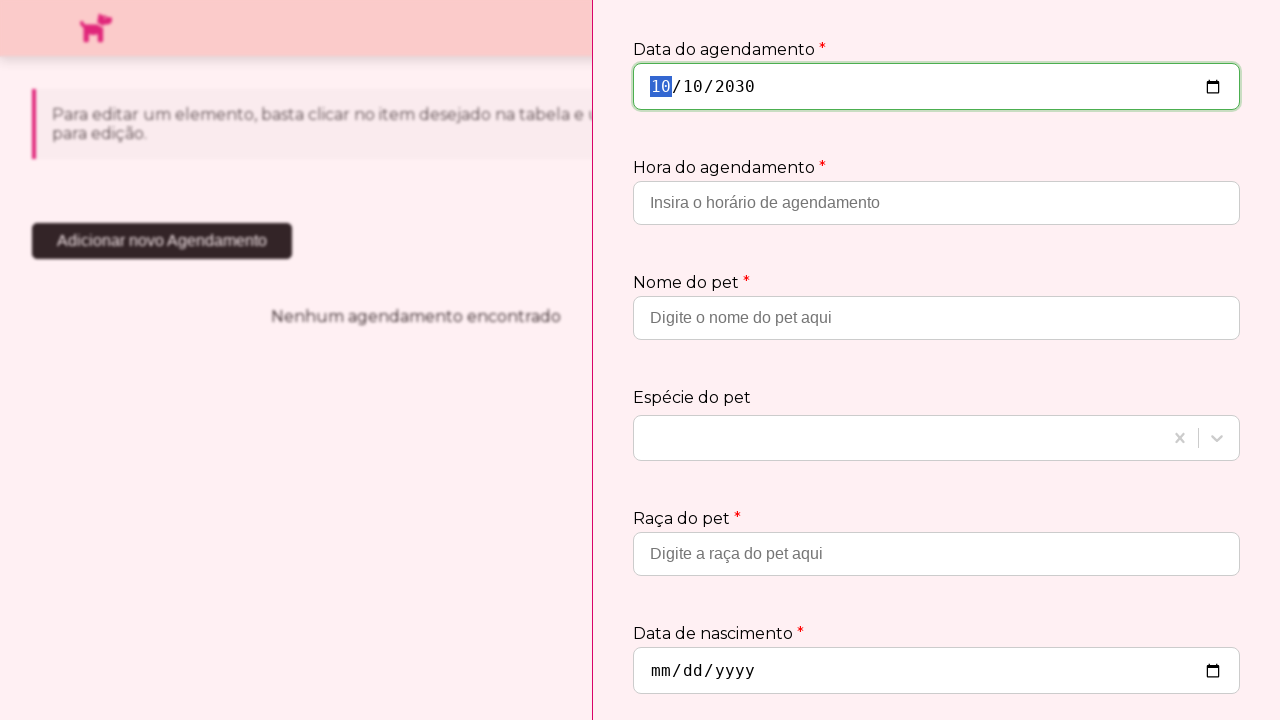